Tests iframe handling by switching to an iframe and verifying the default text content inside a TinyMCE editor

Starting URL: https://the-internet.herokuapp.com/iframe

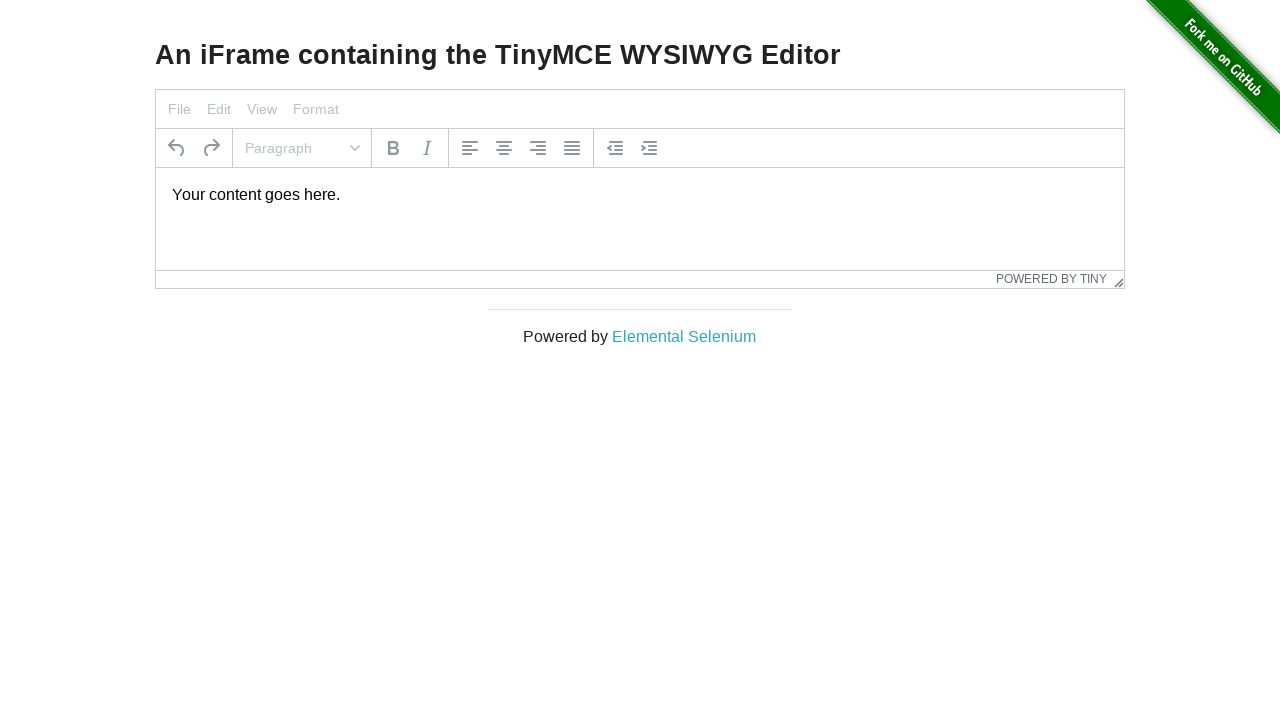

Navigated to iframe test page
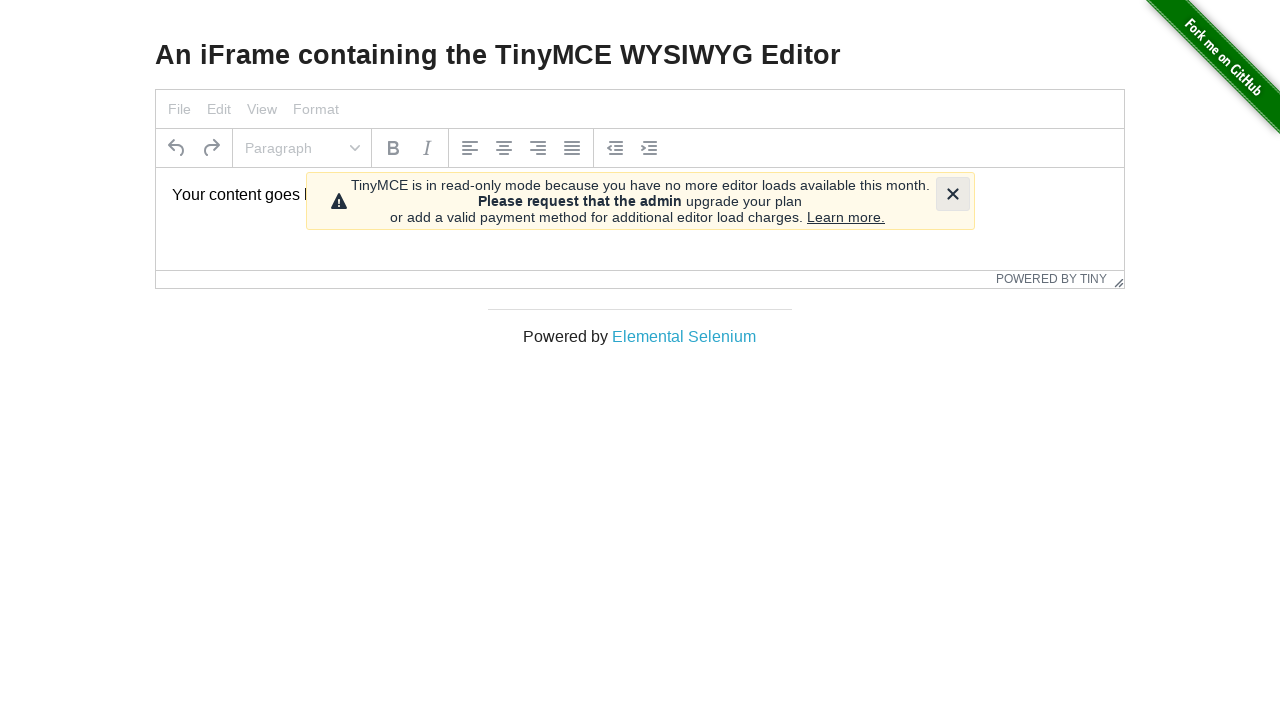

Located iframe containing TinyMCE editor
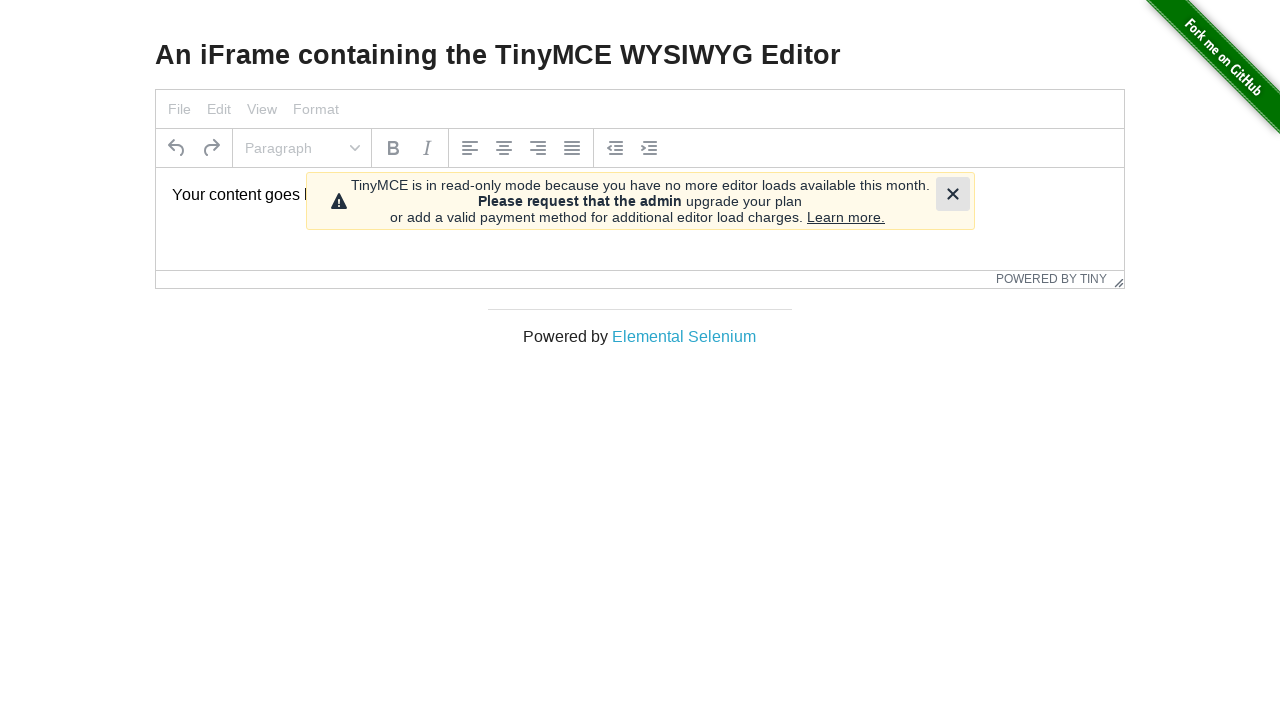

Located tinymce content element within iframe
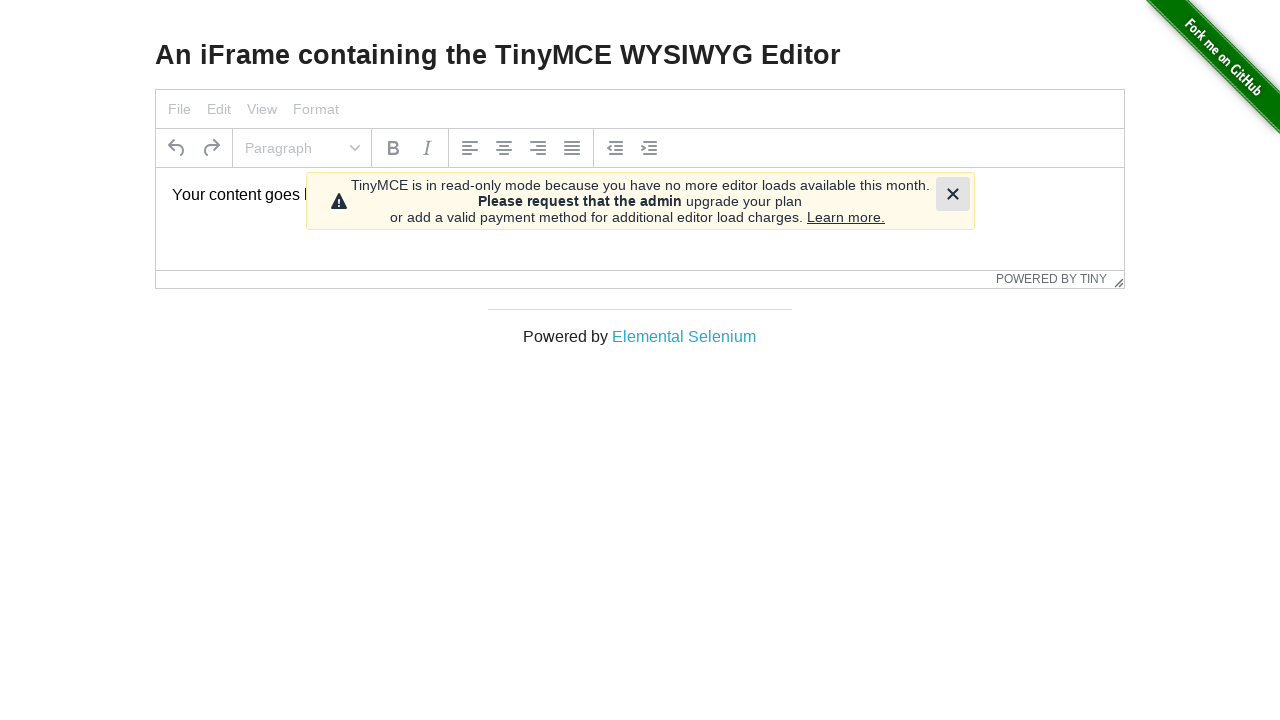

Waited for tinymce content to be available
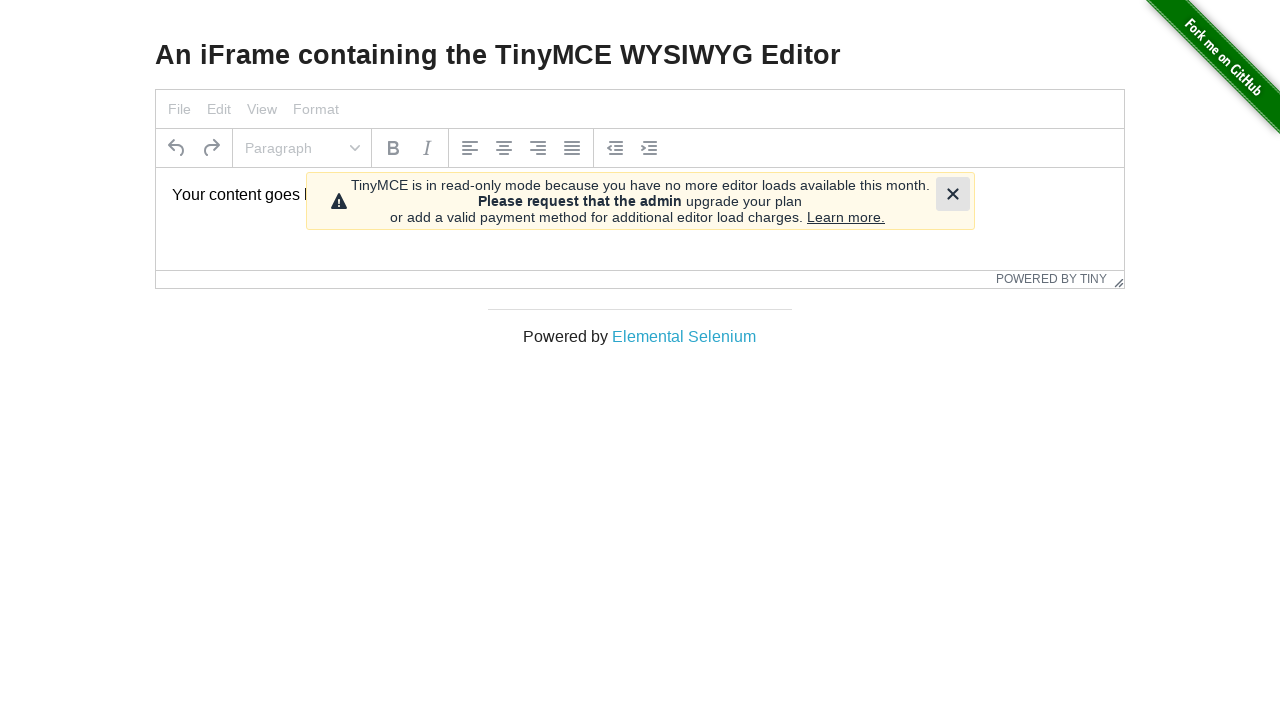

Verified default text content is 'Your content goes here.'
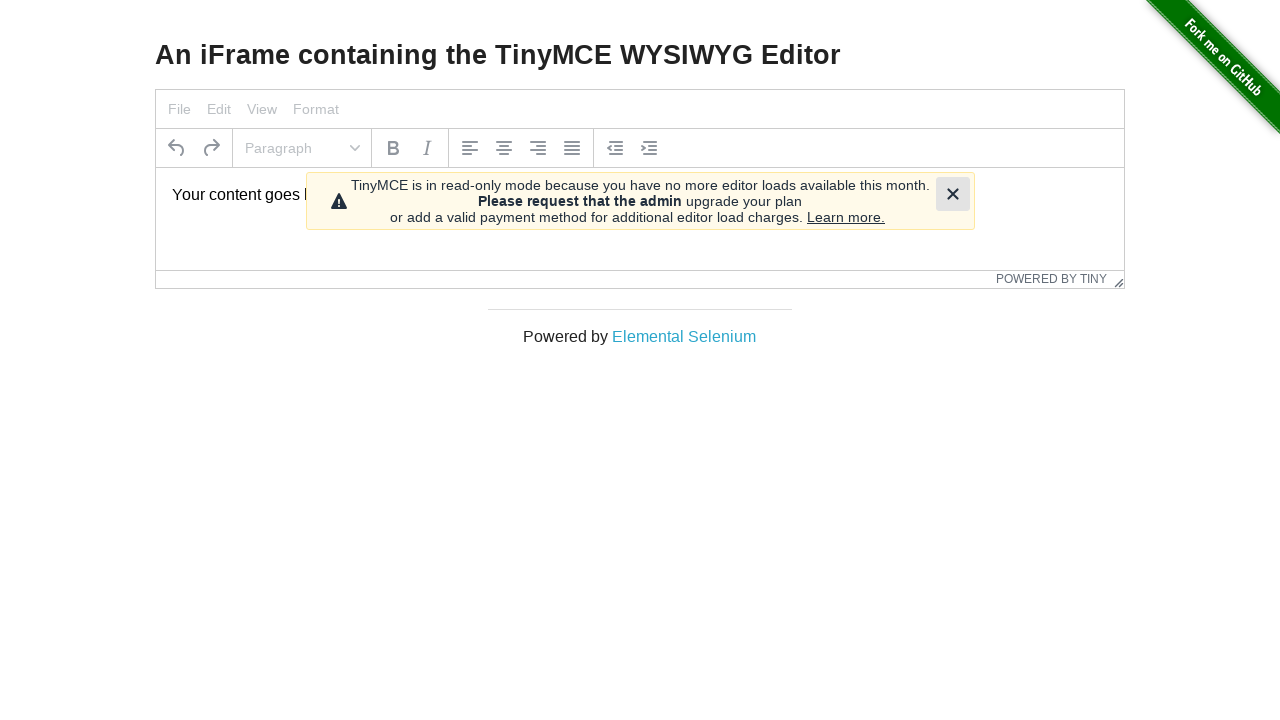

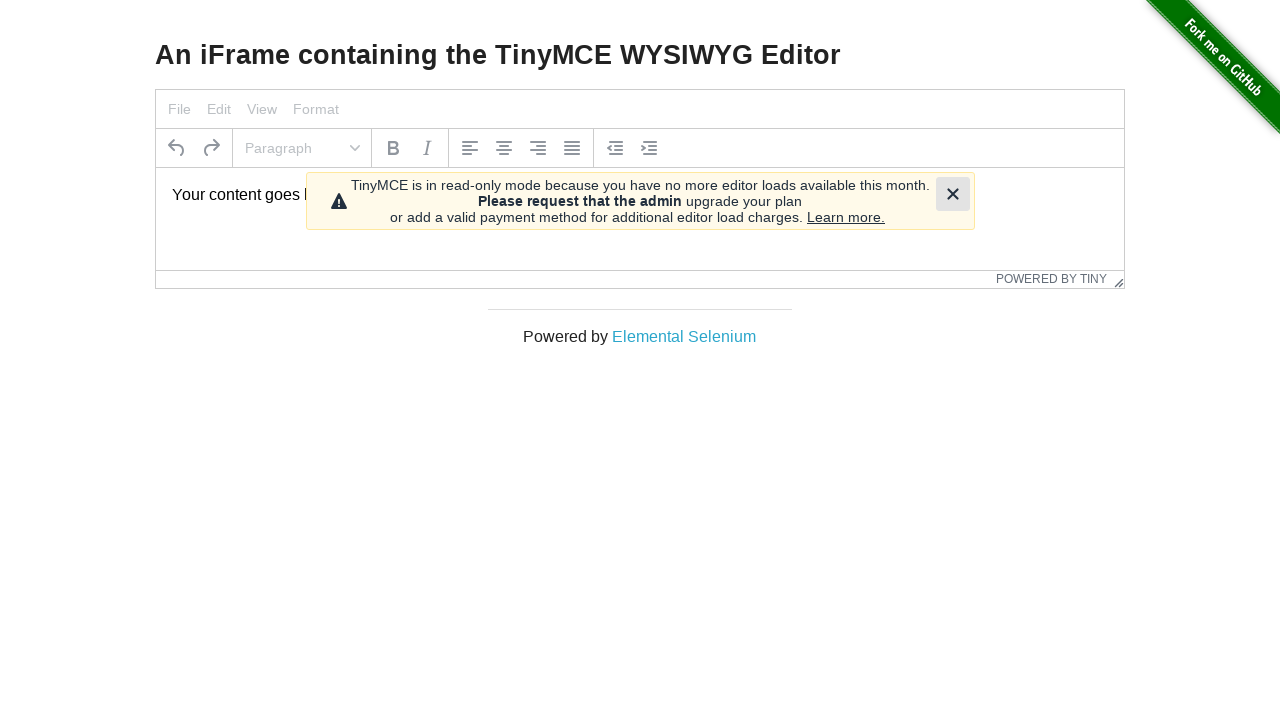